Tests the Radio Button functionality on demoqa.com by navigating to the Elements section, selecting different radio buttons (Yes, Impressive), and verifying the "No" radio button is disabled.

Starting URL: https://demoqa.com/

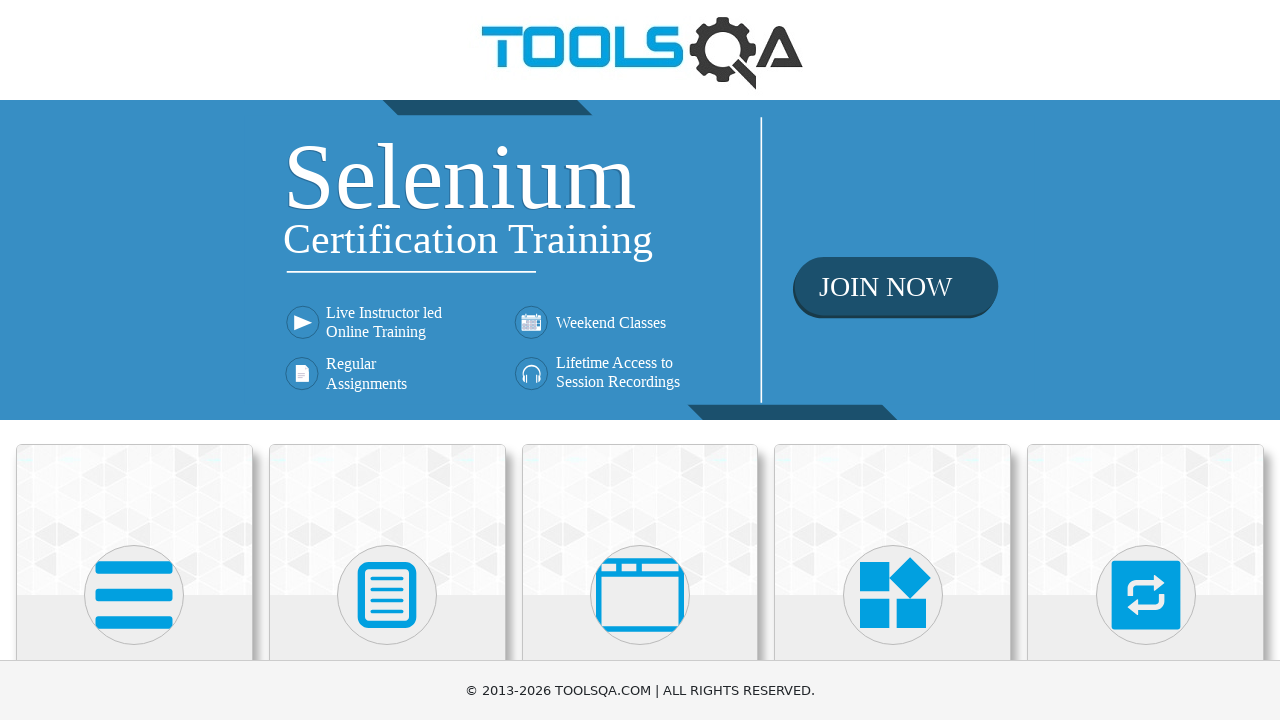

Clicked on Elements card on main page at (134, 360) on text=Elements
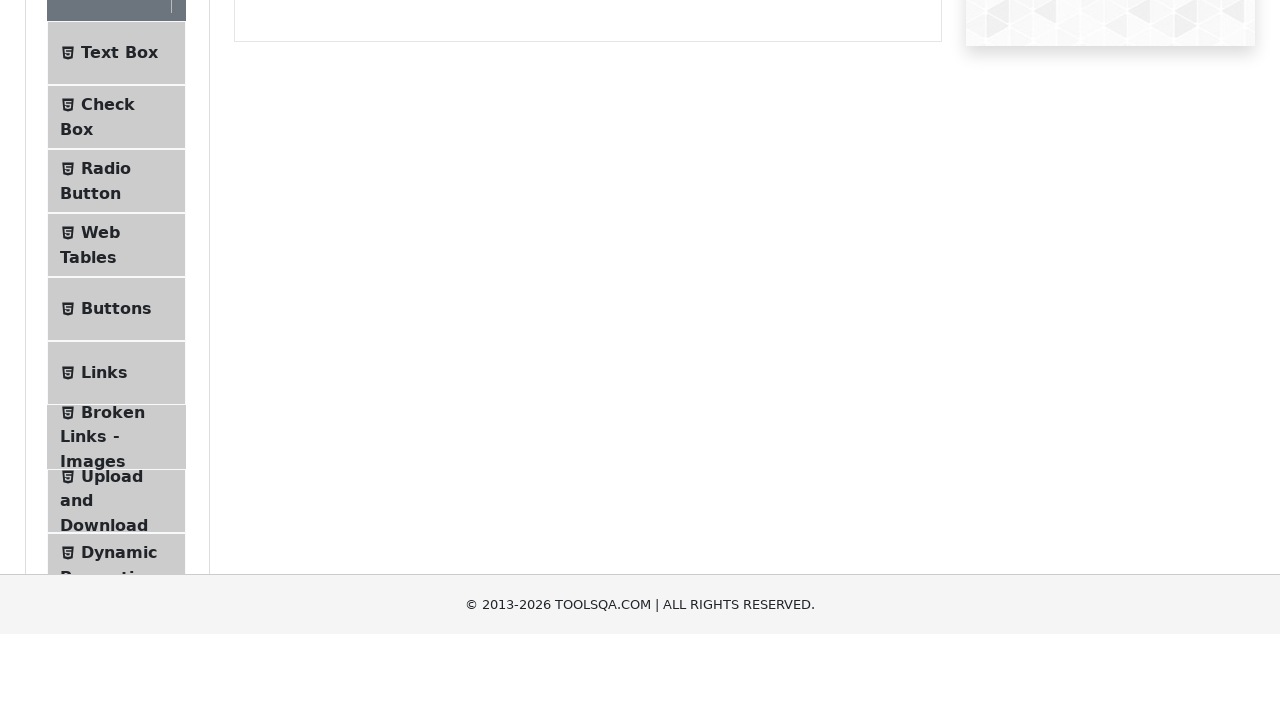

Clicked on Radio Button menu item at (106, 376) on text=Radio Button
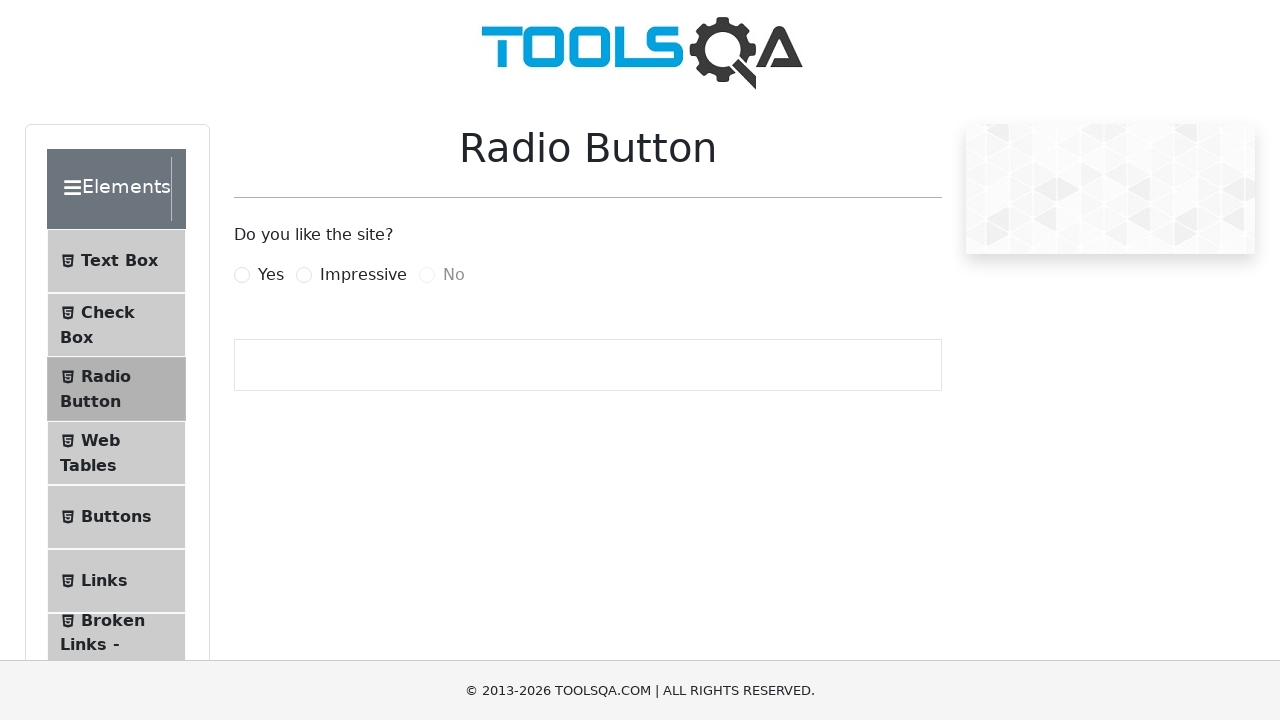

Selected 'Yes' radio button at (271, 275) on label[for='yesRadio']
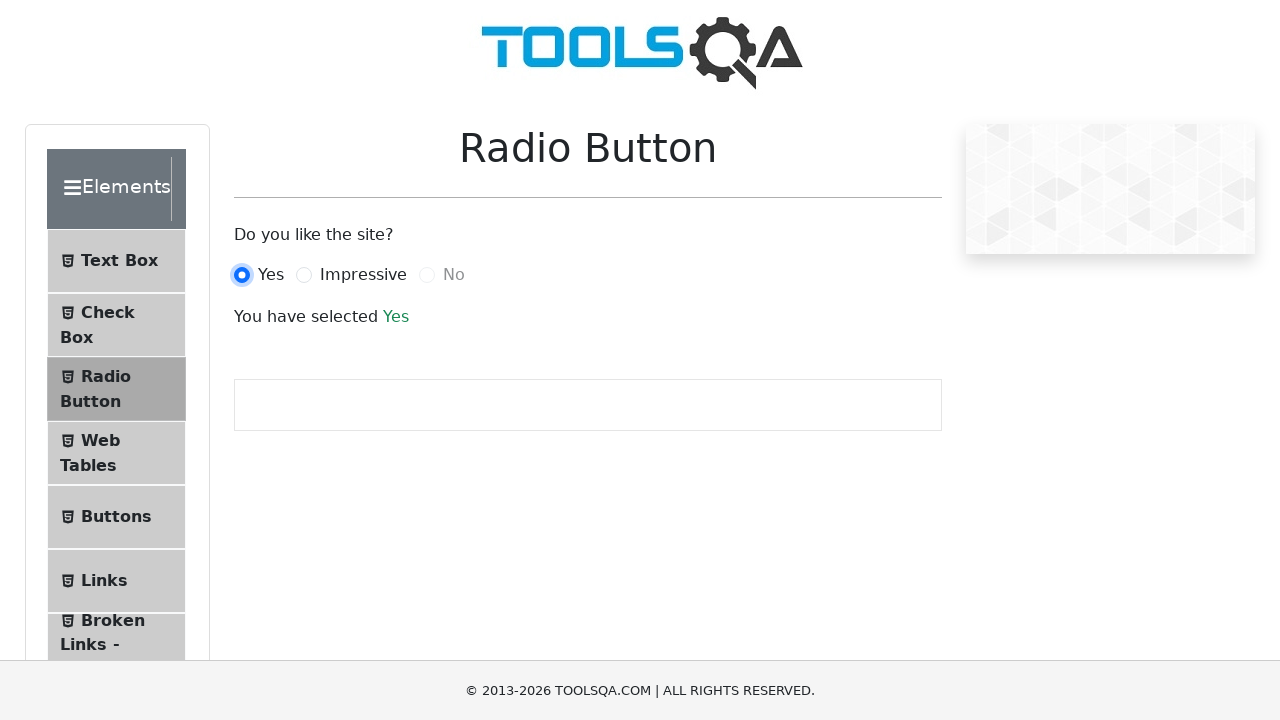

Verified 'Yes' is displayed in the result
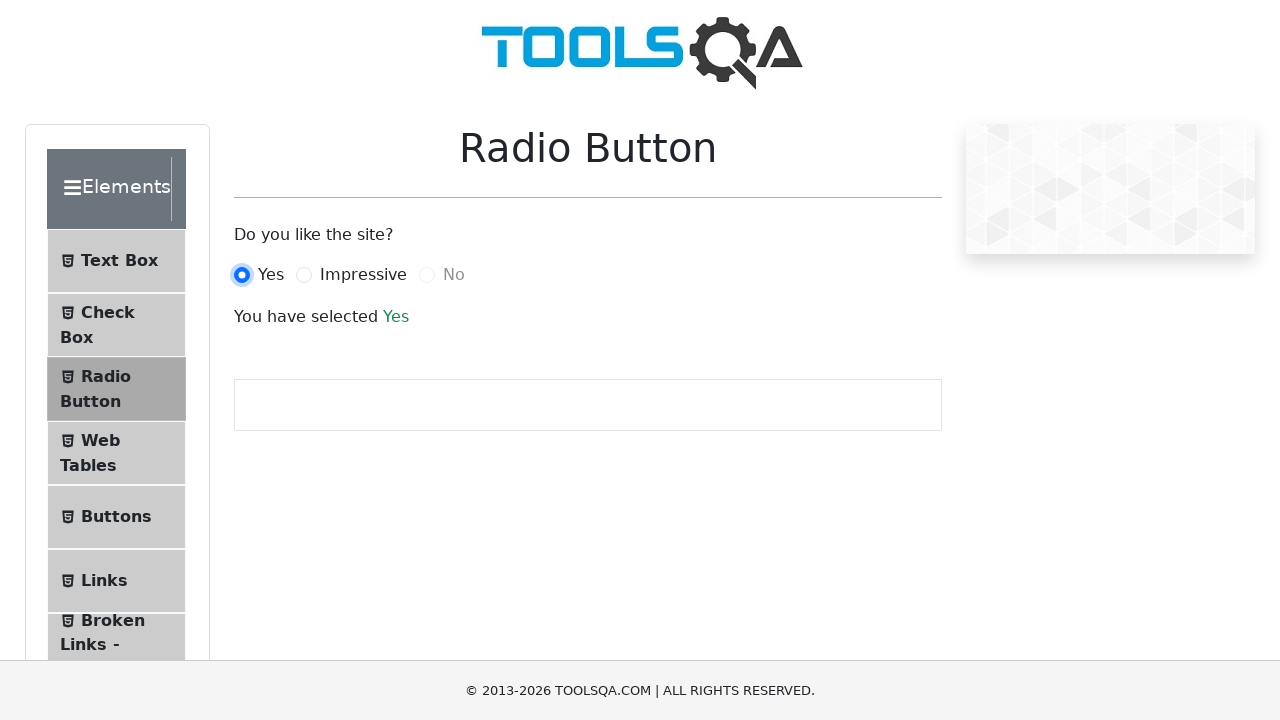

Selected 'Impressive' radio button at (363, 275) on label[for='impressiveRadio']
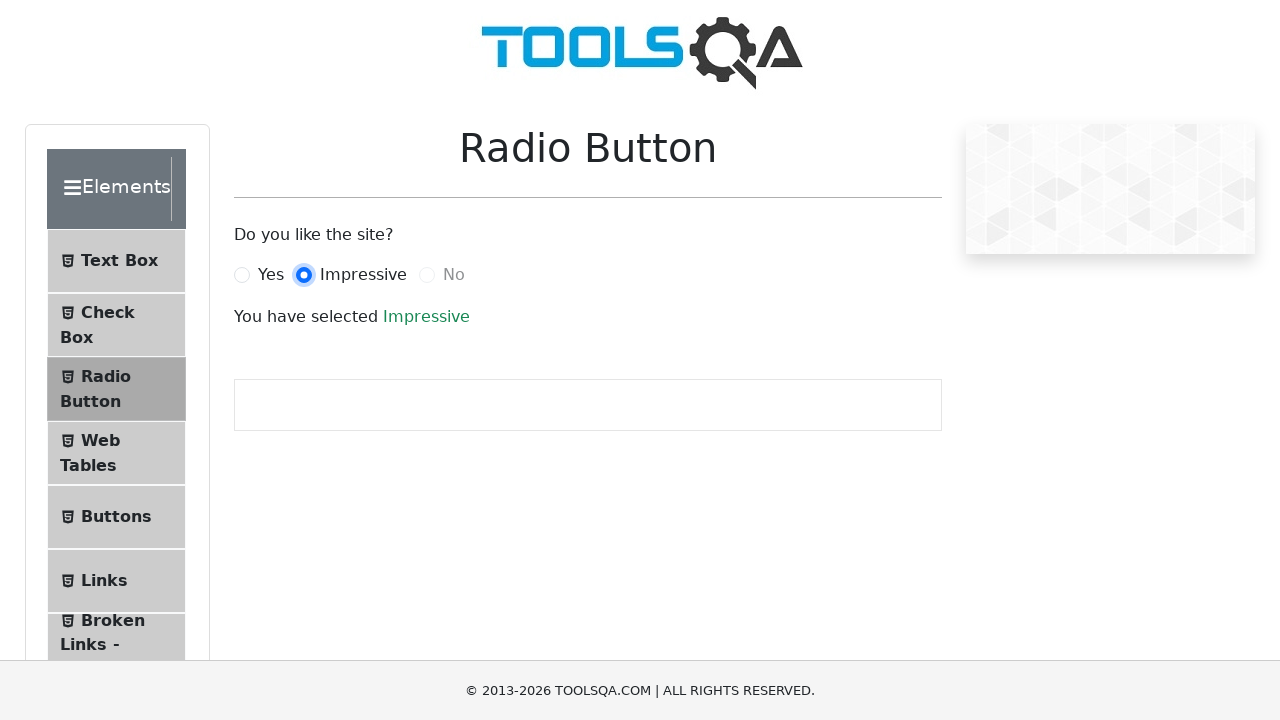

Verified 'Impressive' is displayed in the result
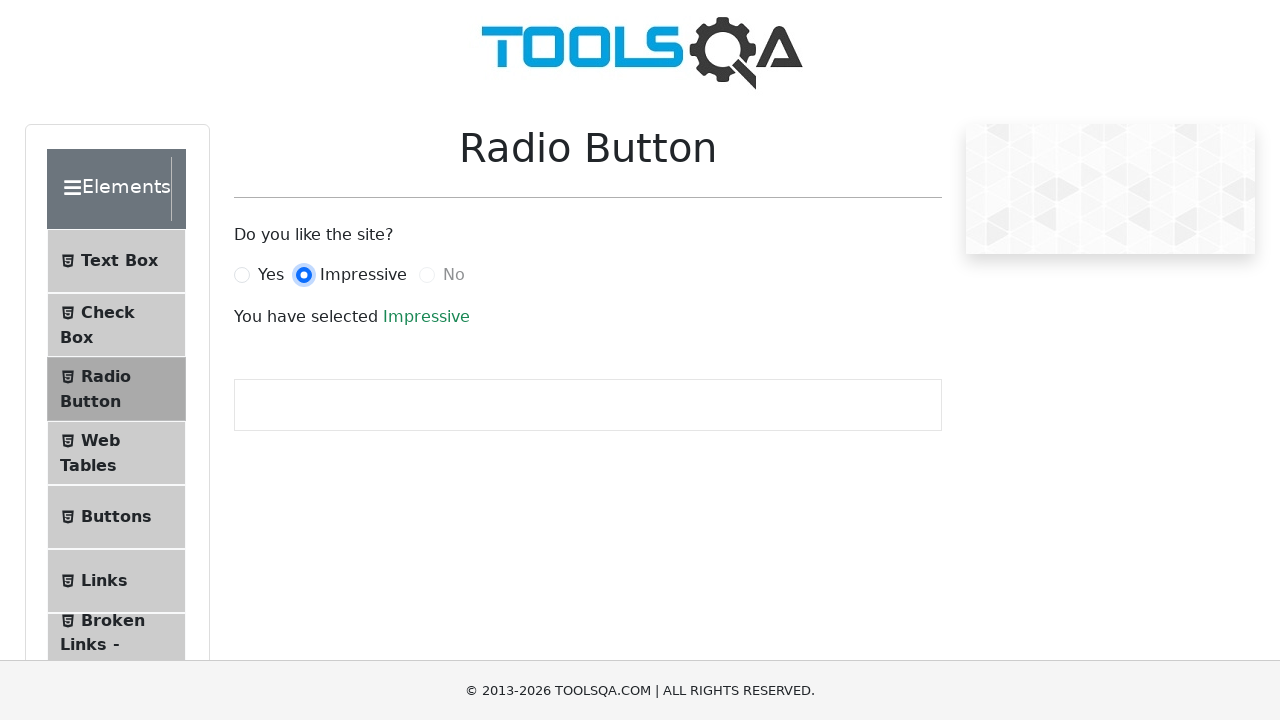

Verified 'No' radio button is disabled
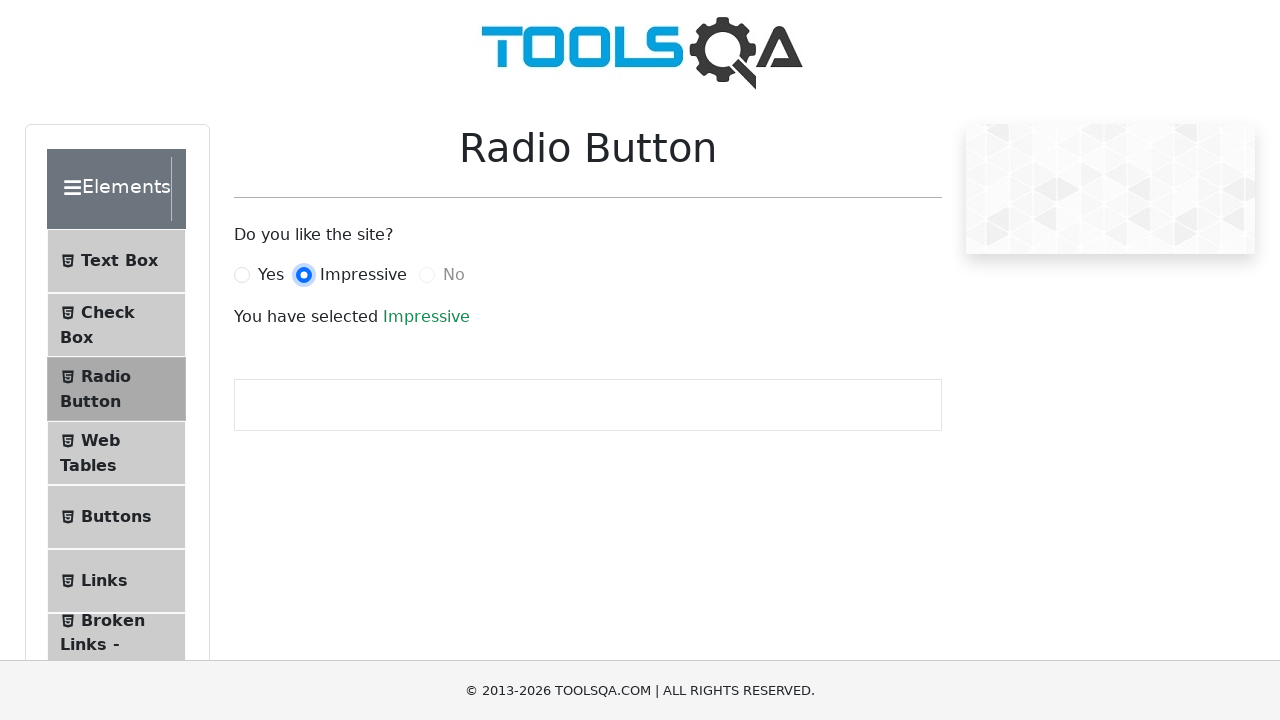

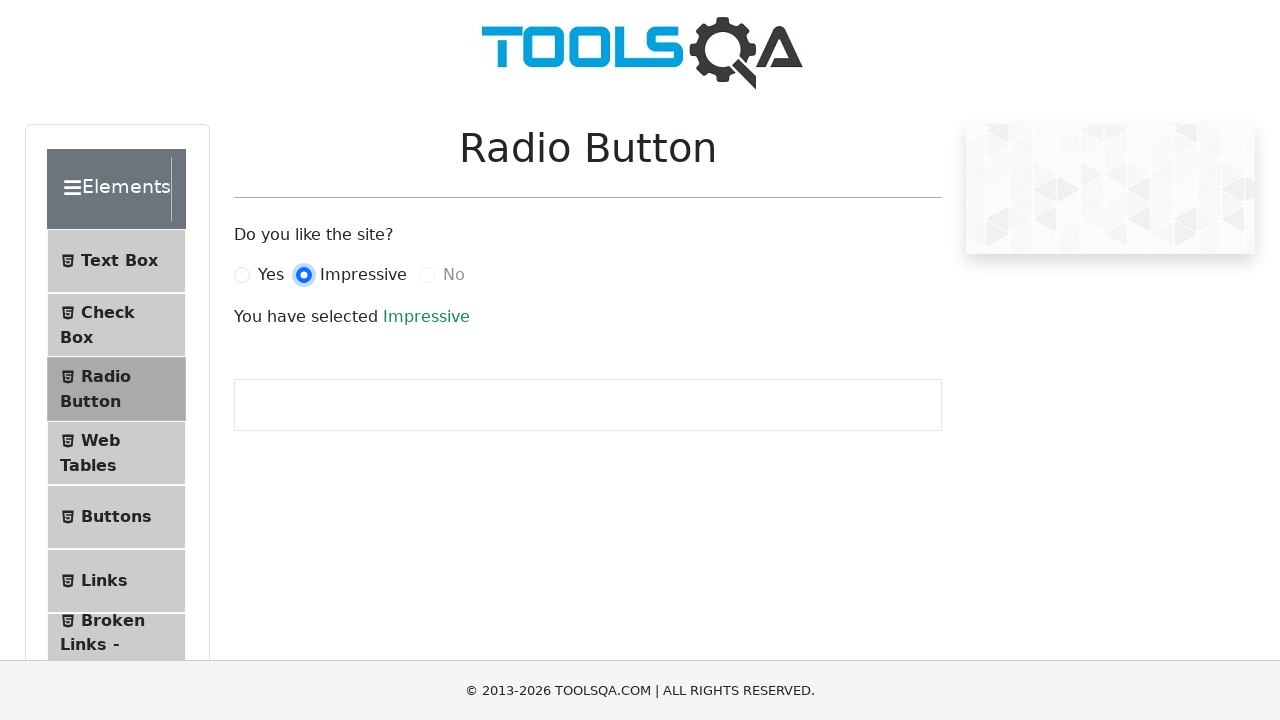